Tests adding a new todo item to a sample todo application by entering text in the input field and pressing Enter, then verifying the todo was added successfully.

Starting URL: https://lambdatest.github.io/sample-todo-app

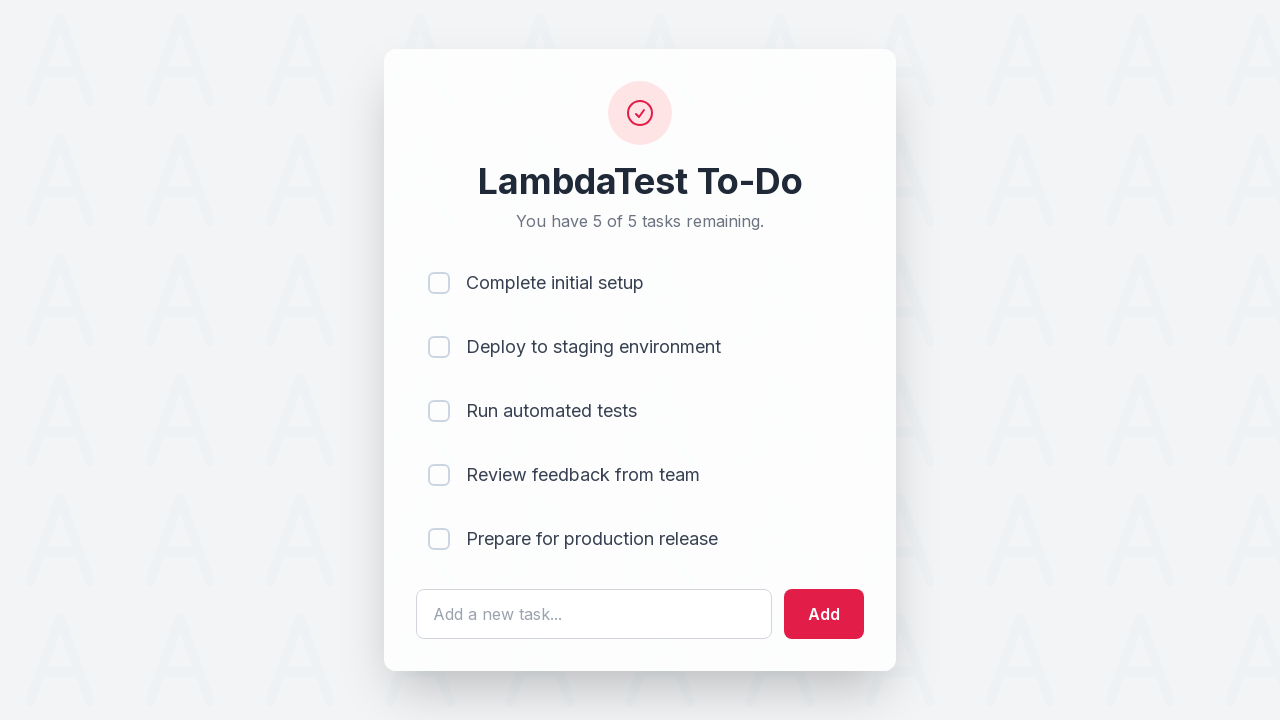

Filled todo input field with 'Learn Selenium' on #sampletodotext
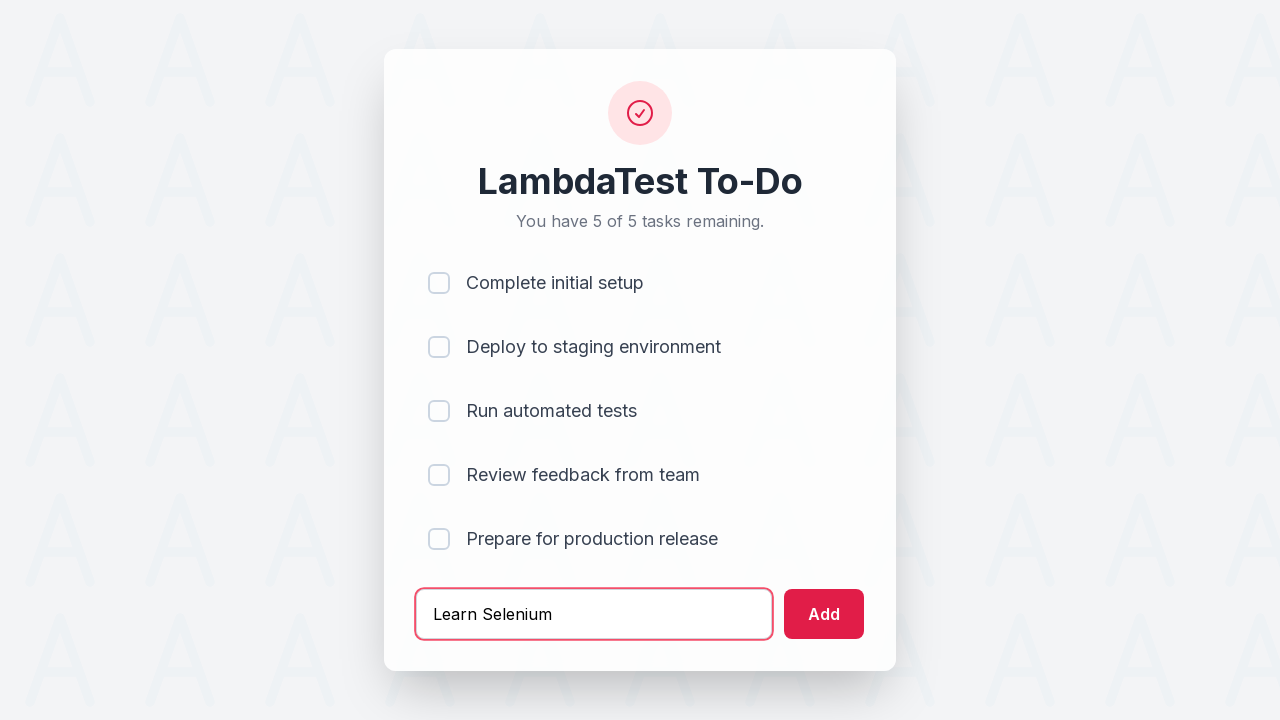

Pressed Enter to submit the new todo item on #sampletodotext
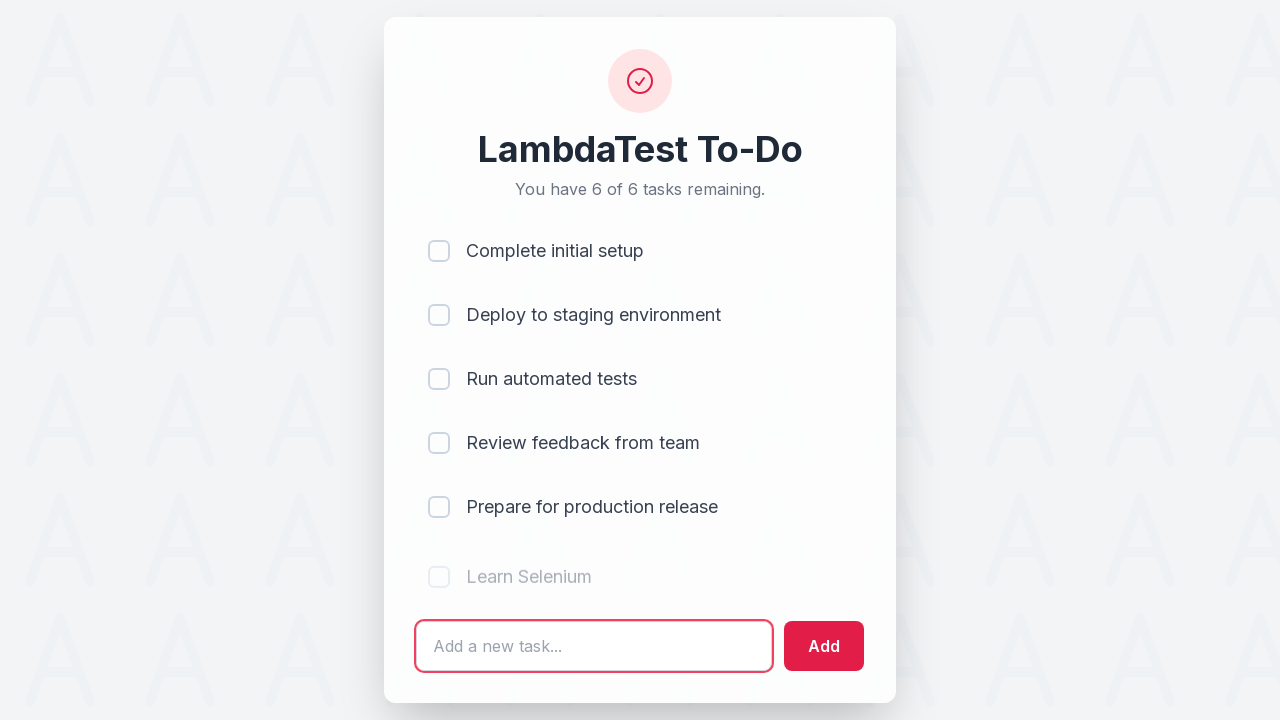

Waited for the new todo item to appear in the list
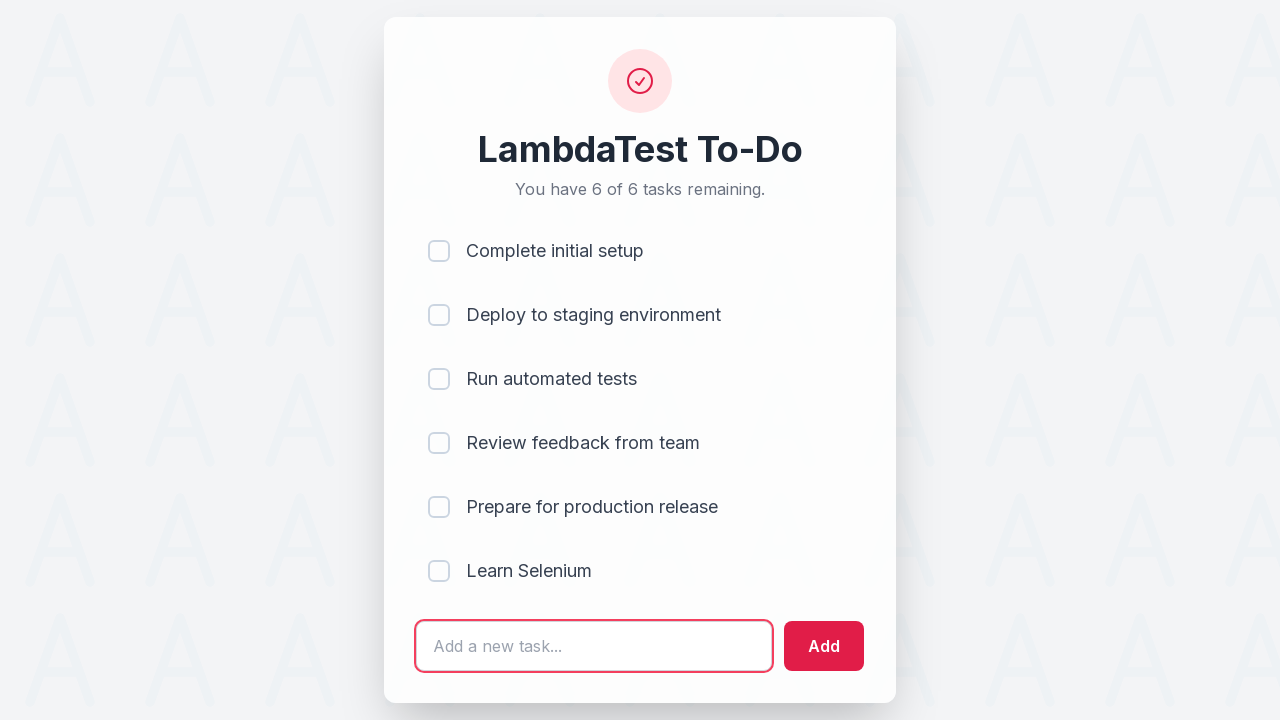

Located the last todo item in the list
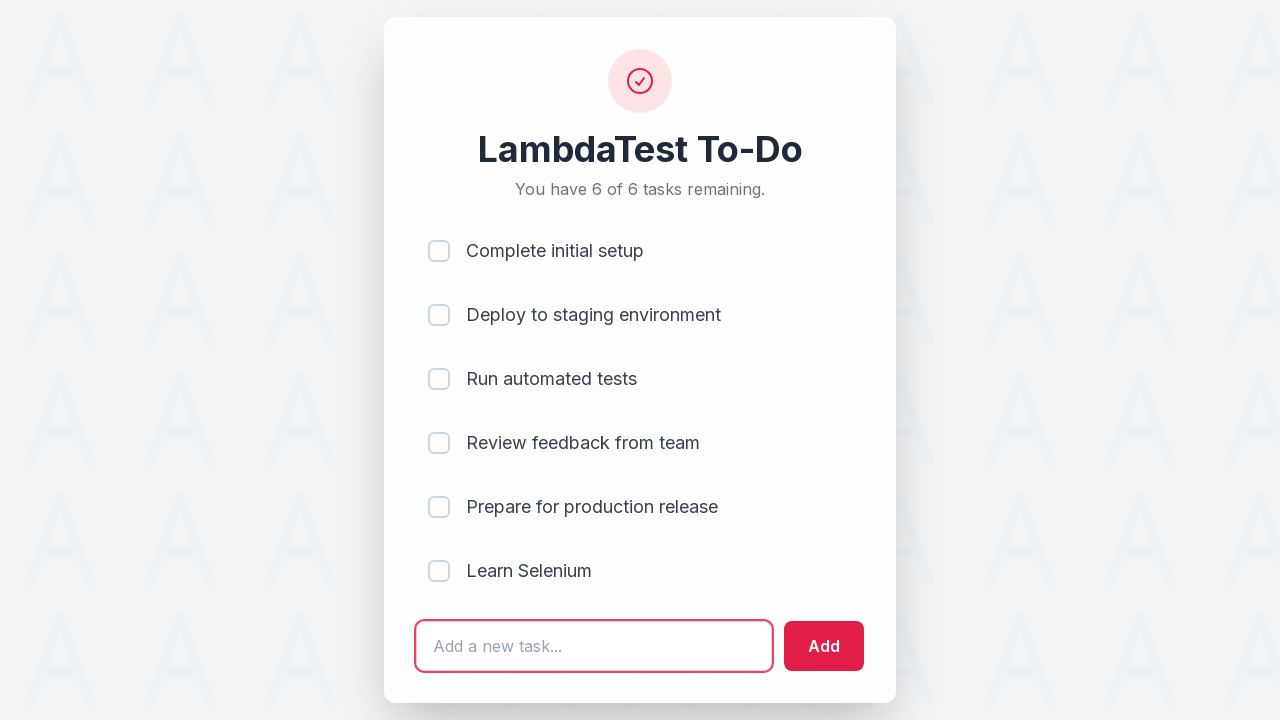

Verified the todo item is visible and ready
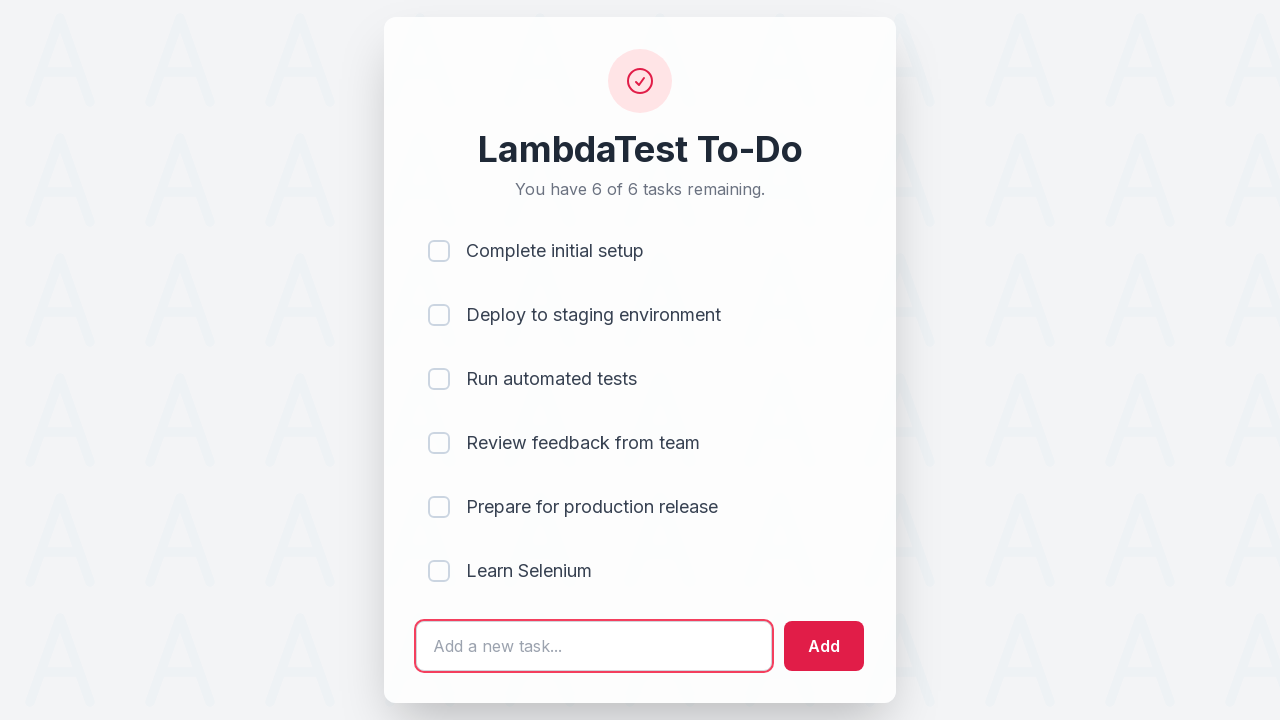

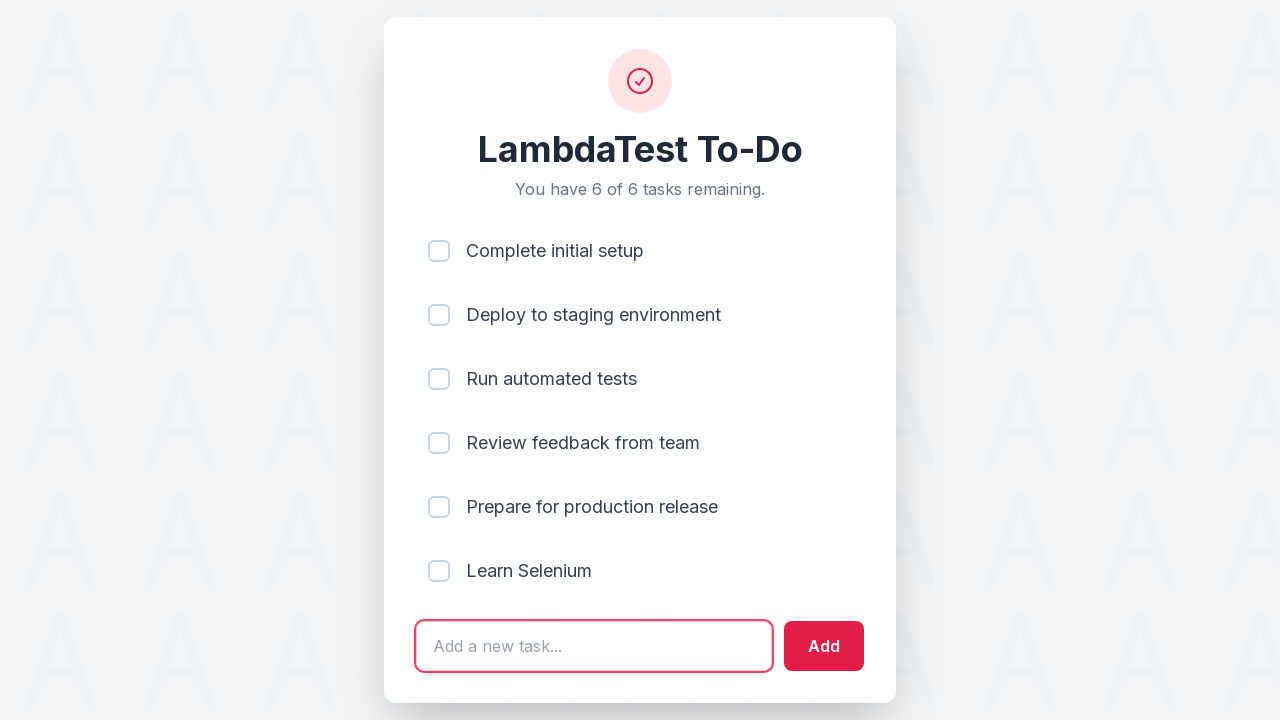